Tests filtering to display only active (non-completed) items

Starting URL: https://demo.playwright.dev/todomvc

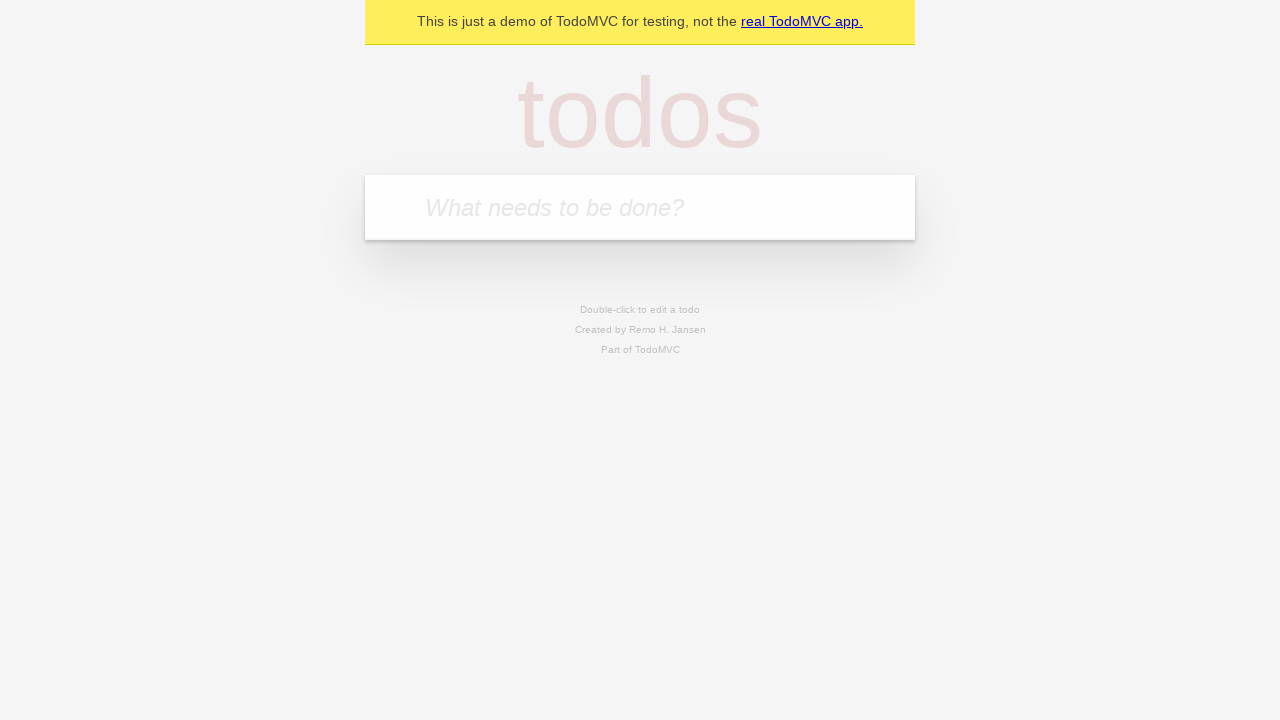

Filled todo input with 'buy some cheese' on internal:attr=[placeholder="What needs to be done?"i]
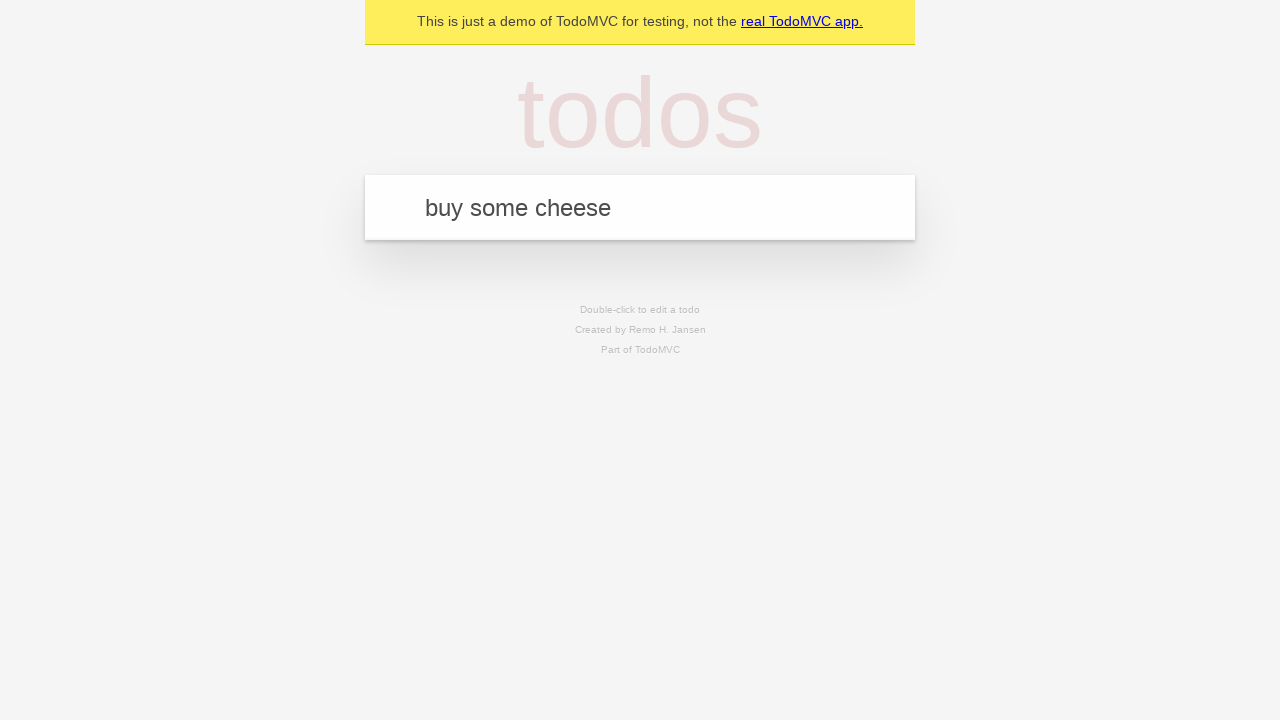

Pressed Enter to create todo 'buy some cheese' on internal:attr=[placeholder="What needs to be done?"i]
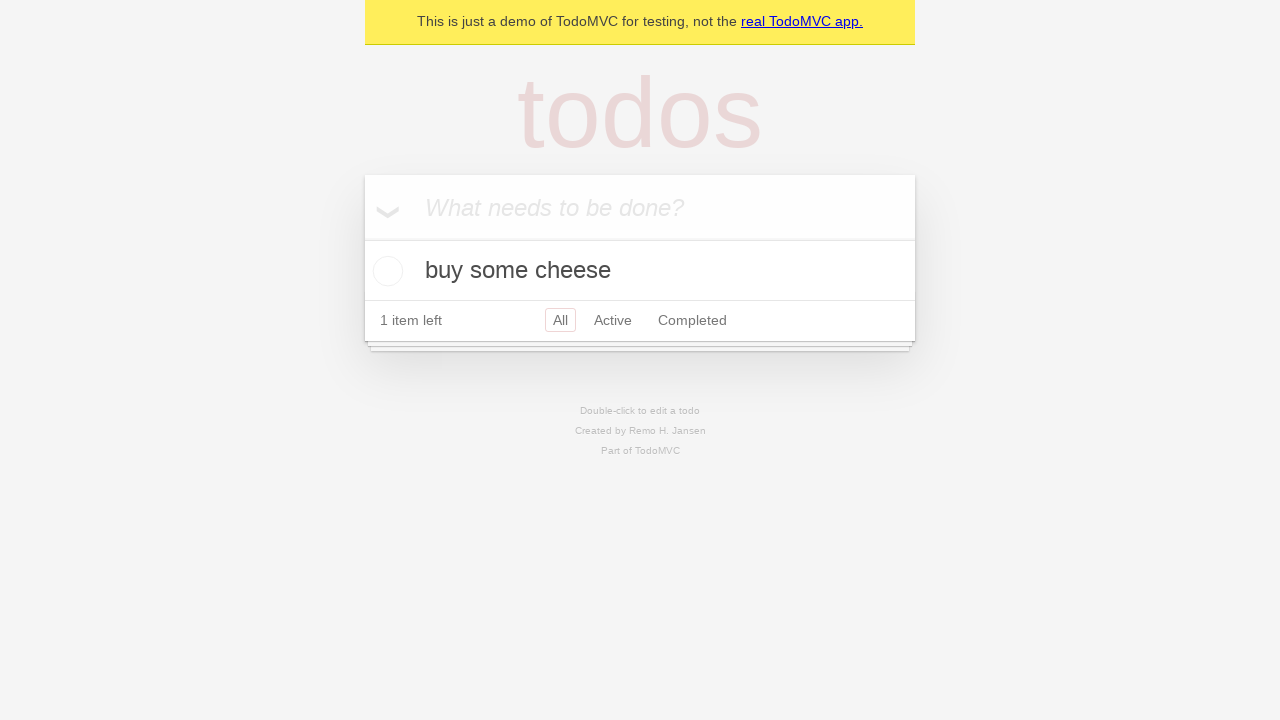

Filled todo input with 'feed the cat' on internal:attr=[placeholder="What needs to be done?"i]
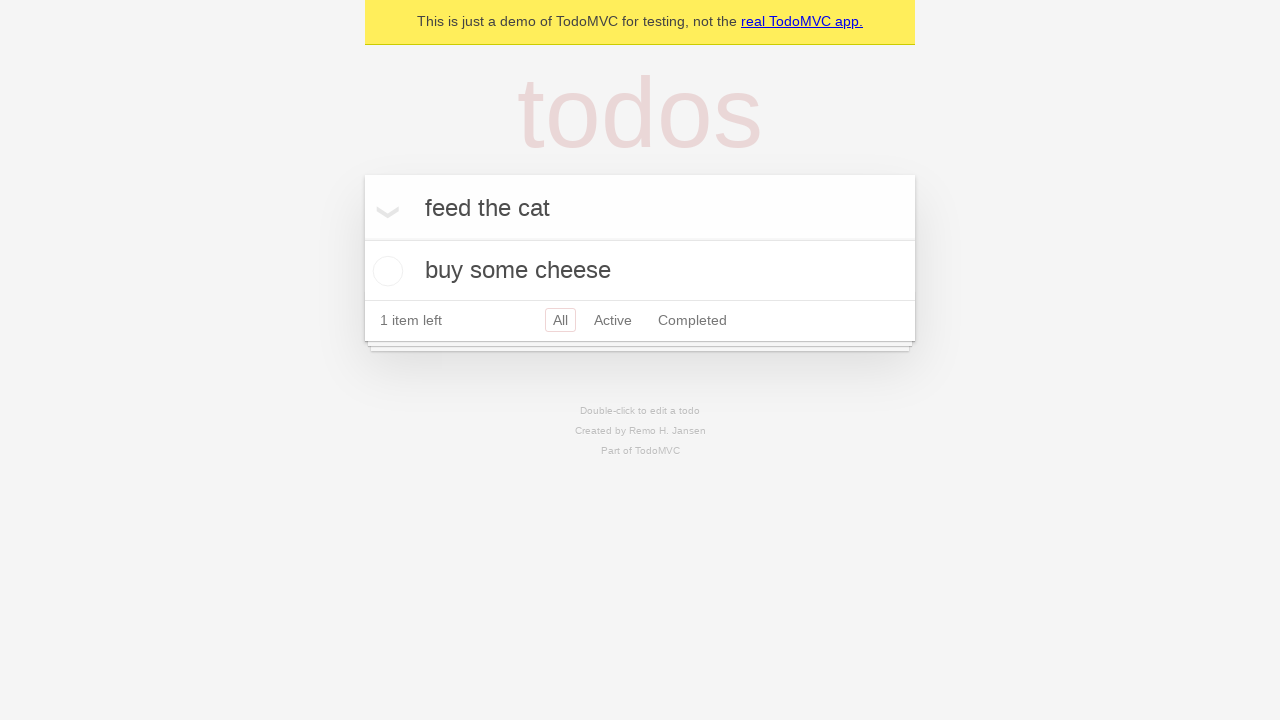

Pressed Enter to create todo 'feed the cat' on internal:attr=[placeholder="What needs to be done?"i]
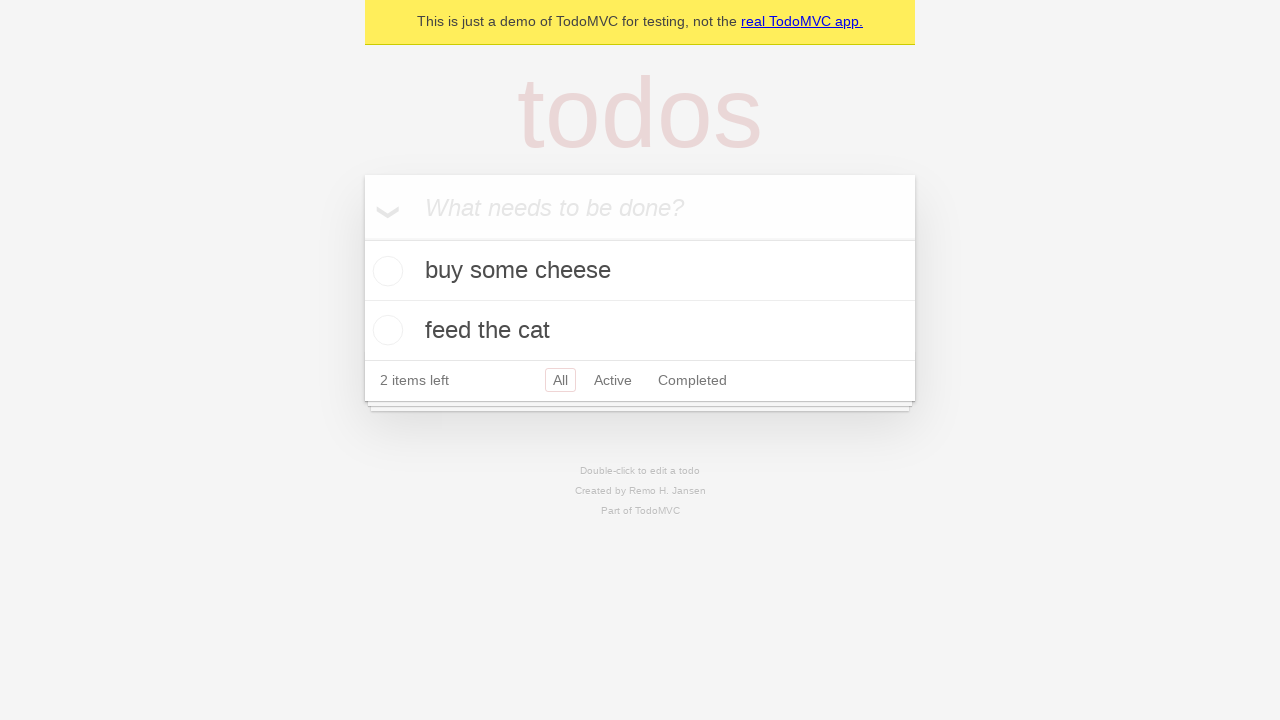

Filled todo input with 'book a doctors appointment' on internal:attr=[placeholder="What needs to be done?"i]
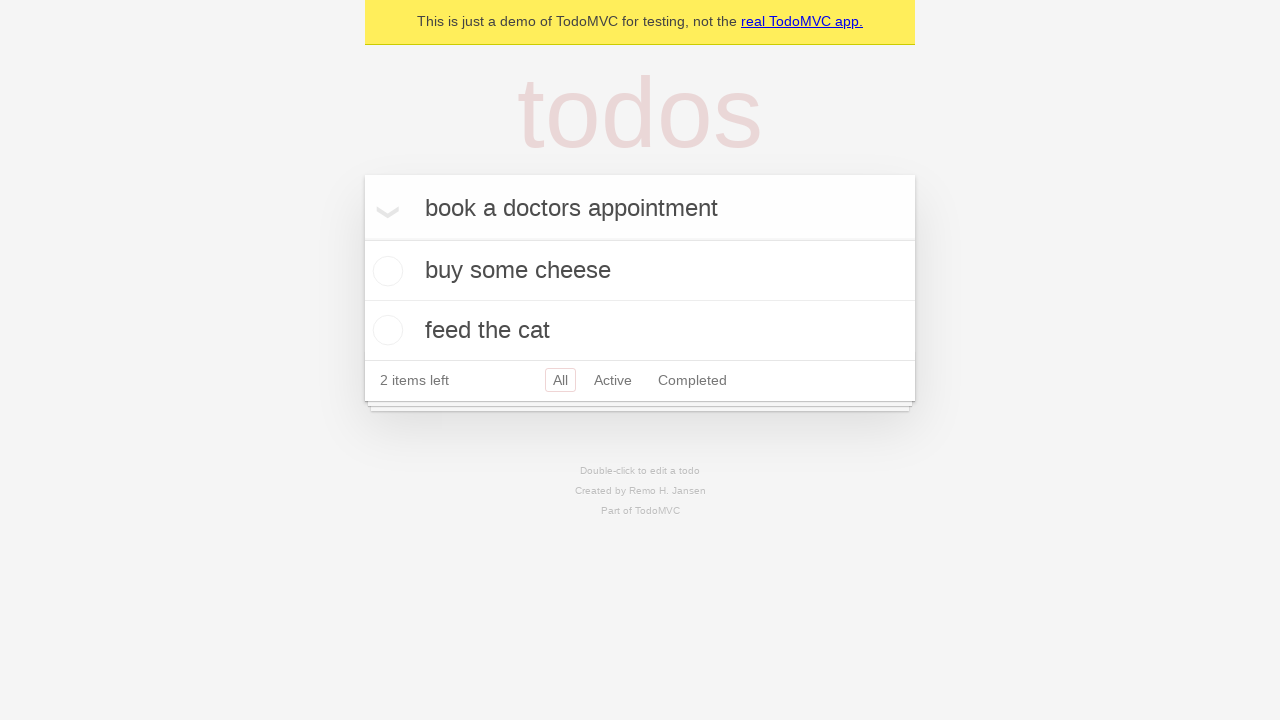

Pressed Enter to create todo 'book a doctors appointment' on internal:attr=[placeholder="What needs to be done?"i]
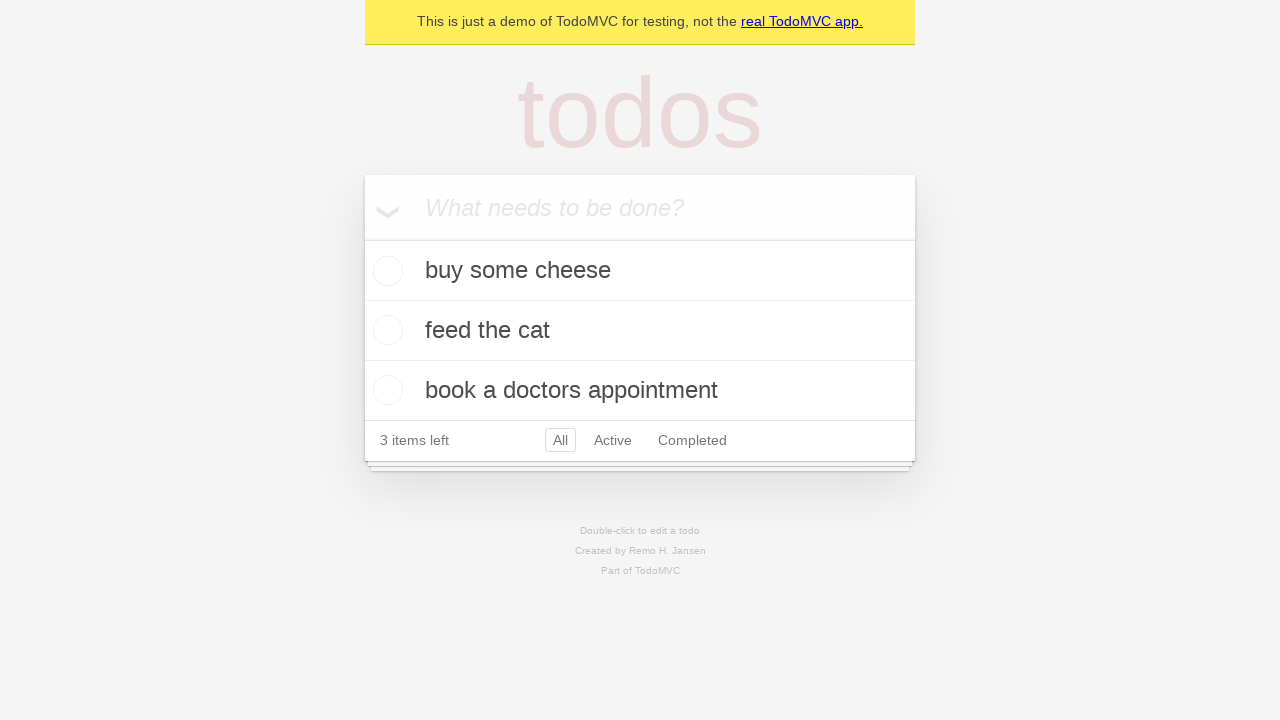

All todo items have been created and are visible
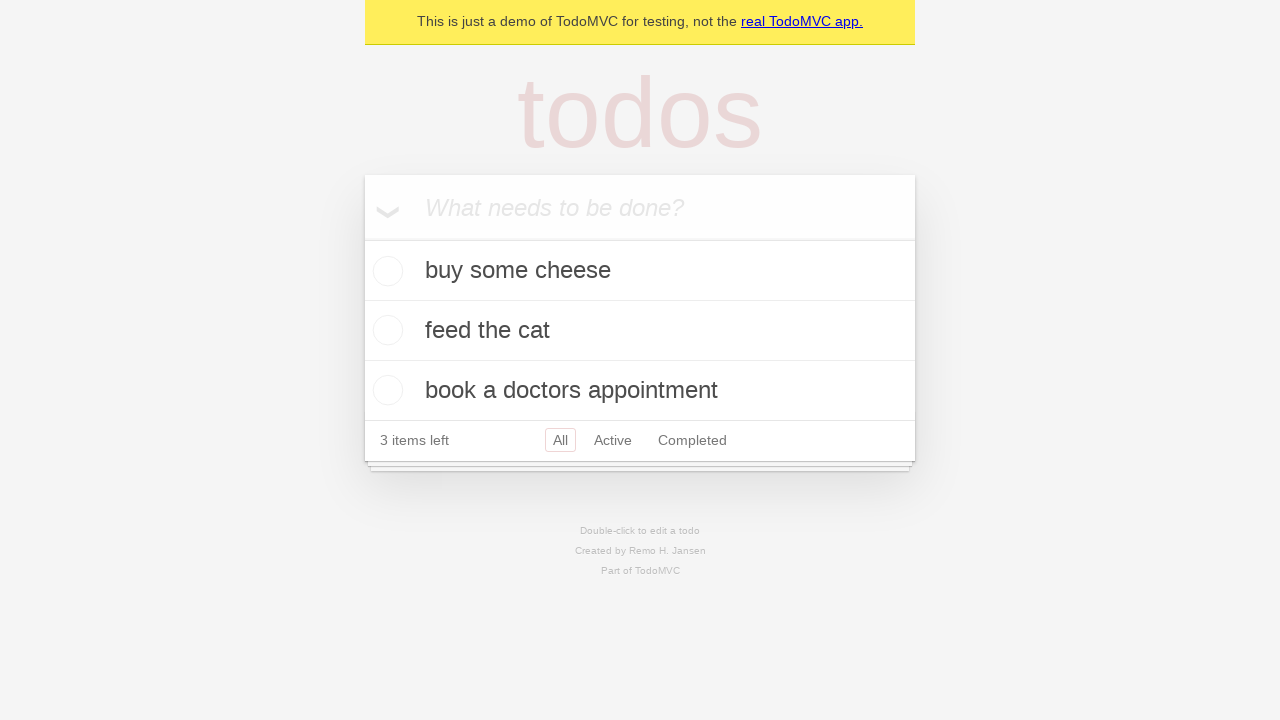

Checked the second todo item as completed at (385, 330) on internal:testid=[data-testid="todo-item"s] >> nth=1 >> internal:role=checkbox
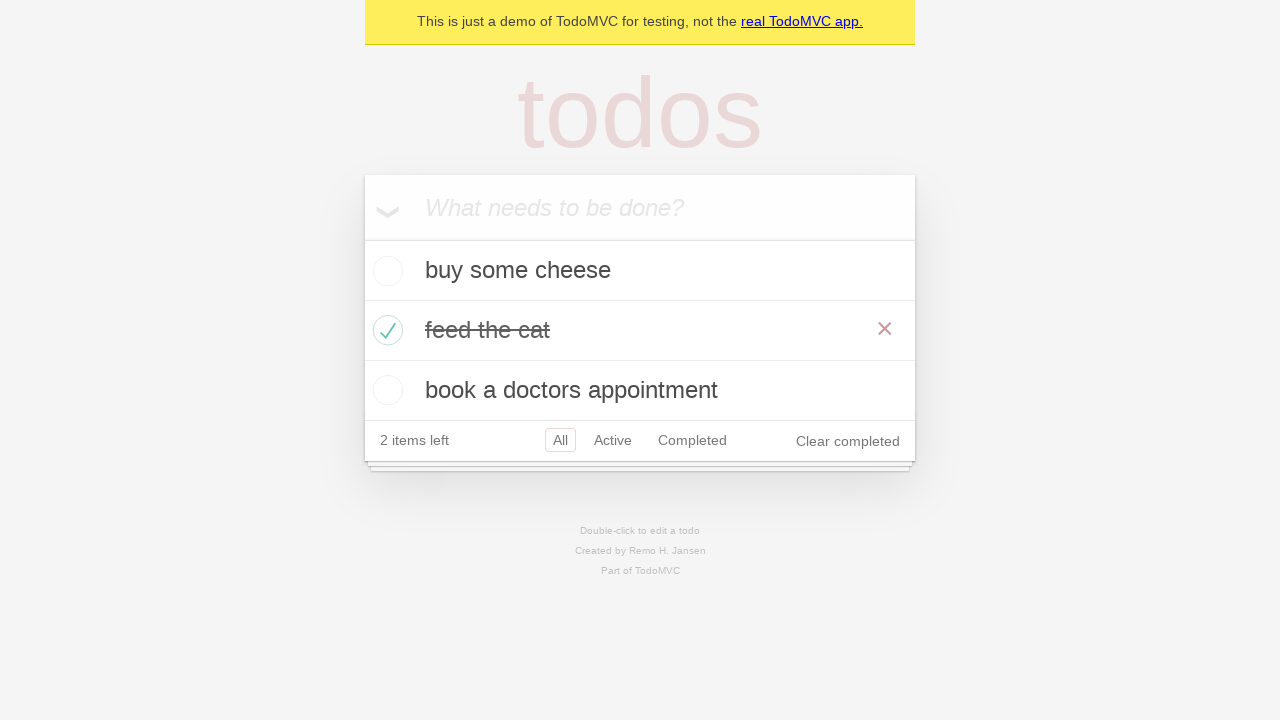

Clicked the Active filter to display only incomplete items at (613, 440) on internal:role=link[name="Active"i]
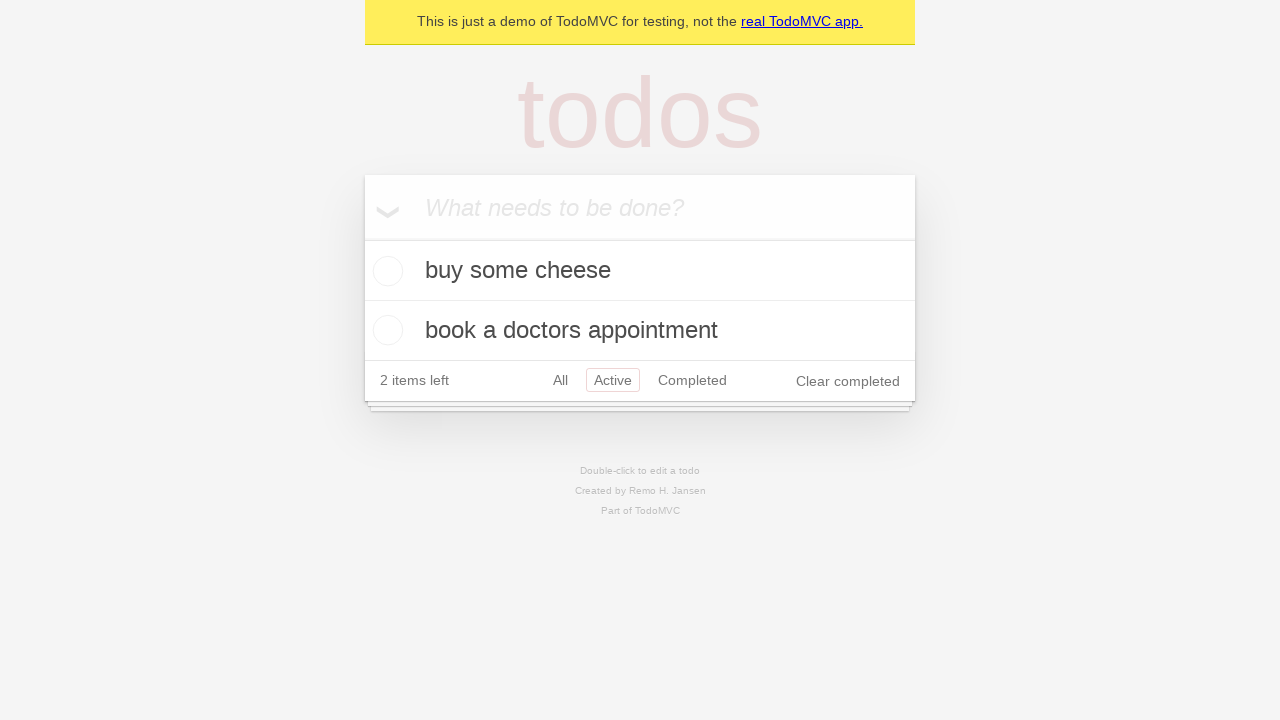

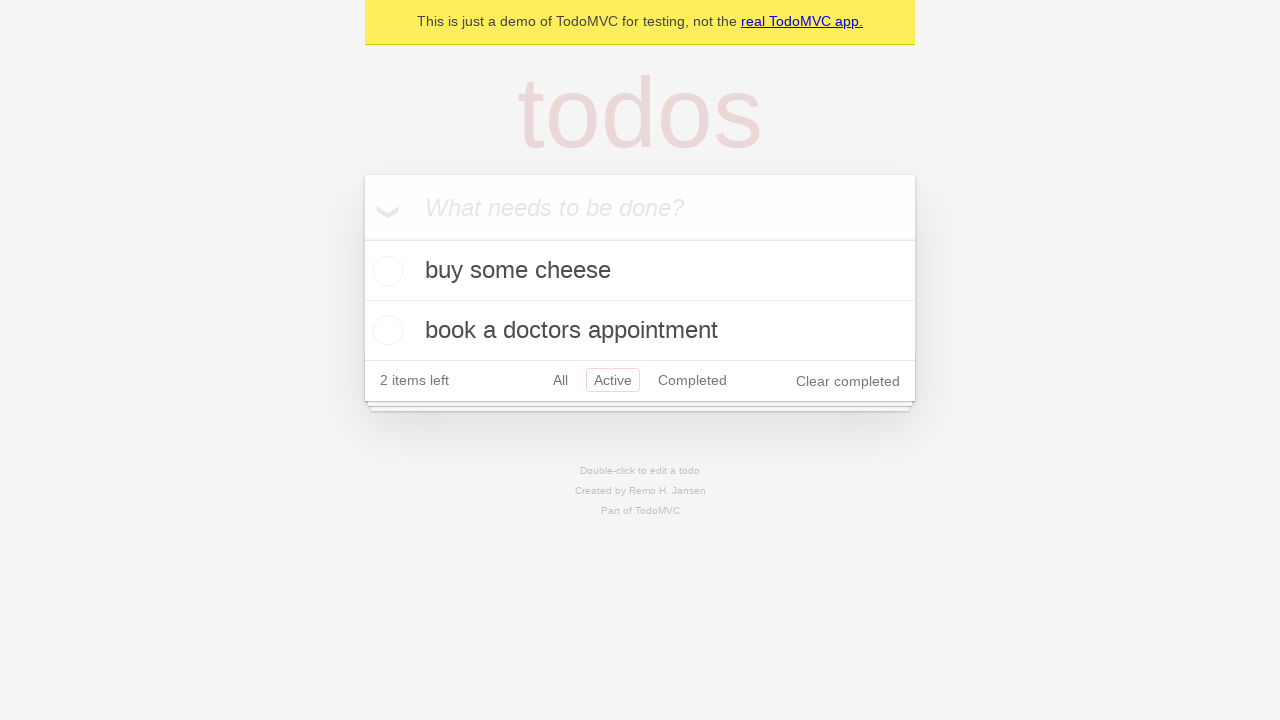